Tests the search functionality on the Prozorro government procurement website by entering a search term and submitting the search form

Starting URL: https://prozorro.gov.ua/en

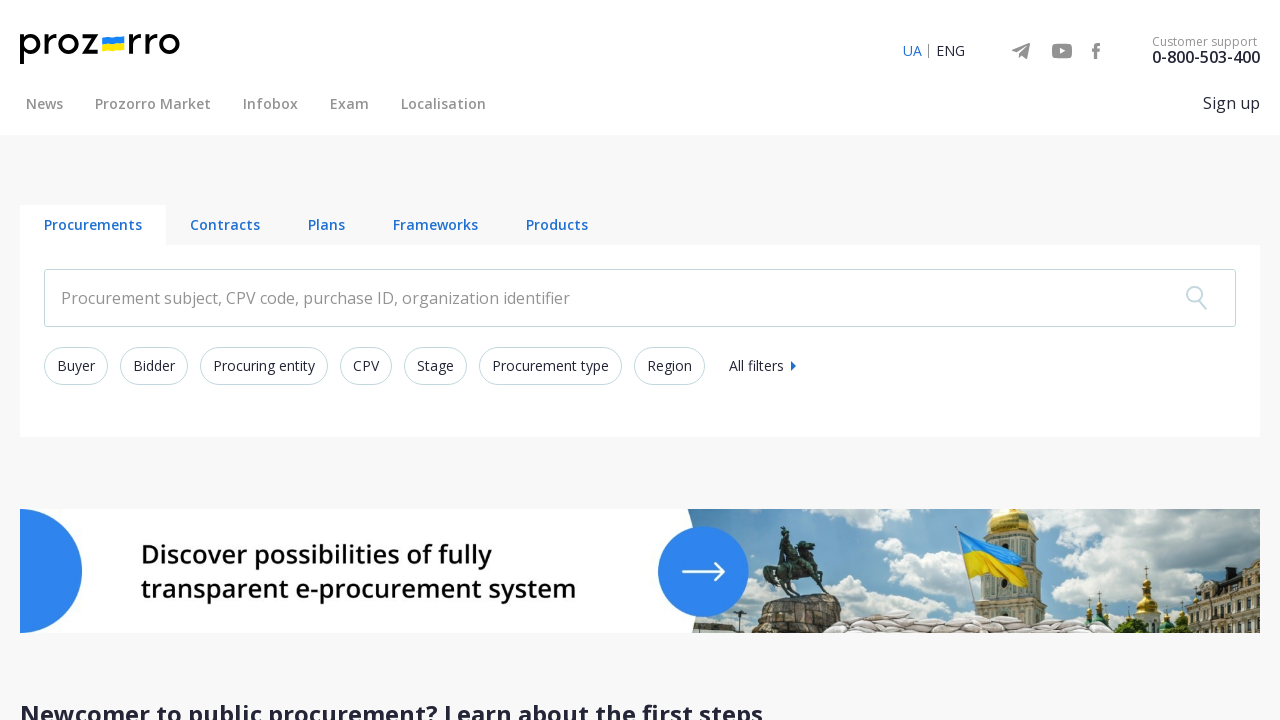

Cleared the search input field on input.search-text__input
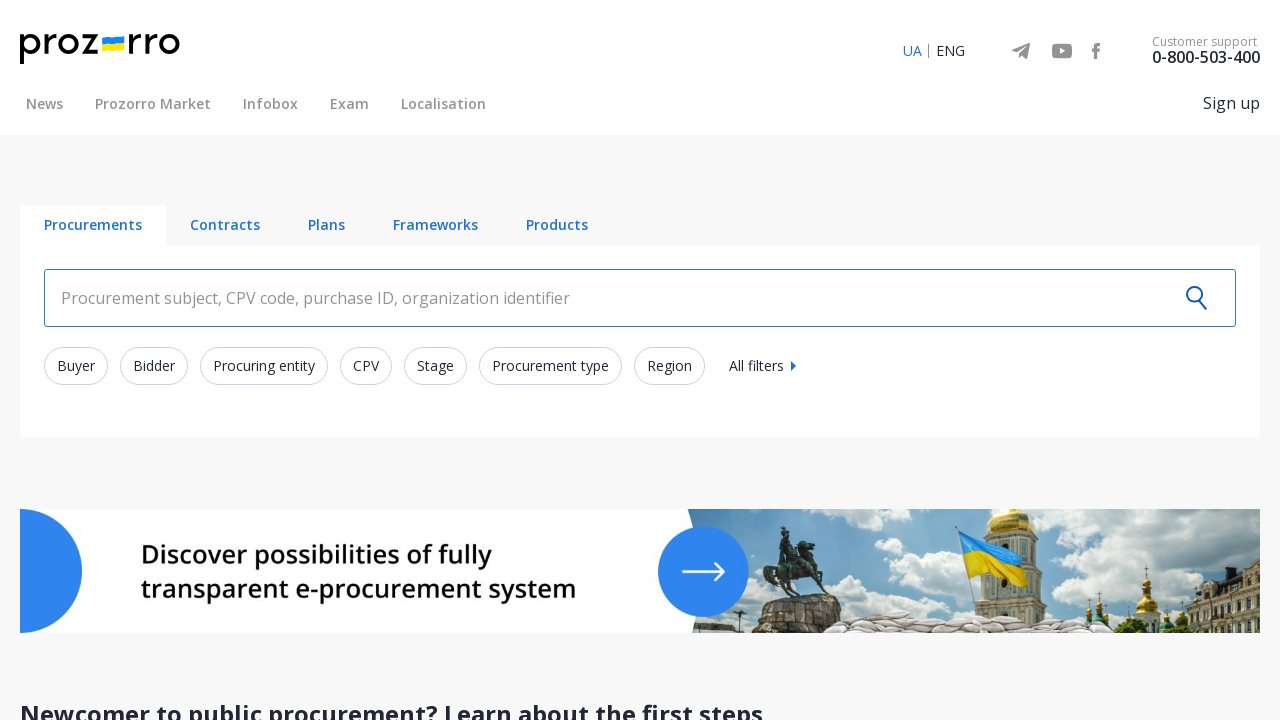

Entered search term 'тумба' in search field on input.search-text__input
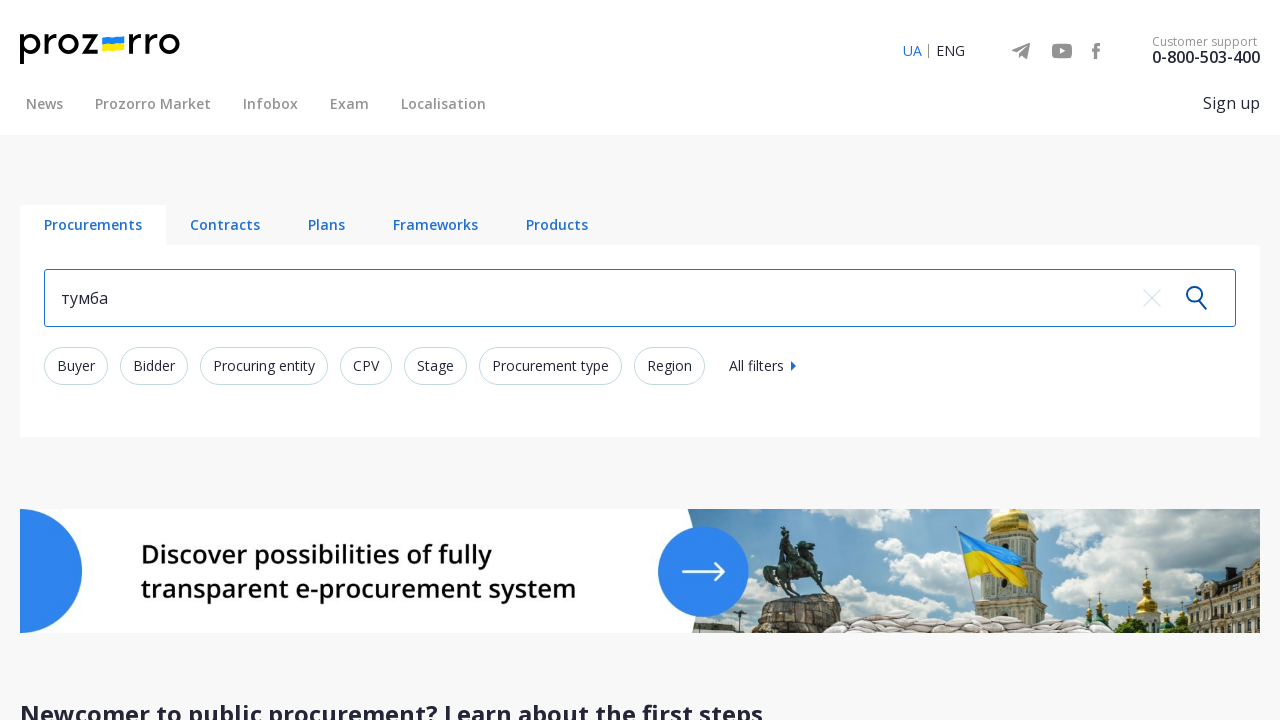

Pressed Enter to submit search form on input.search-text__input
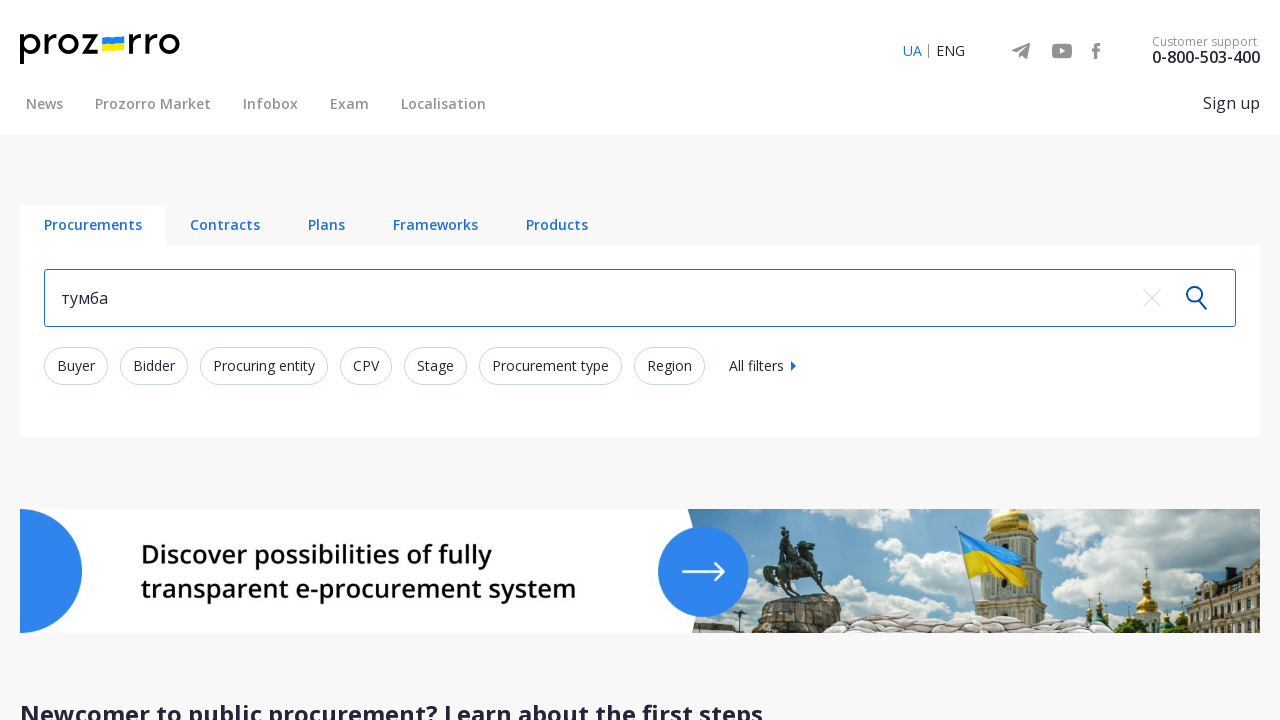

Search results loaded successfully
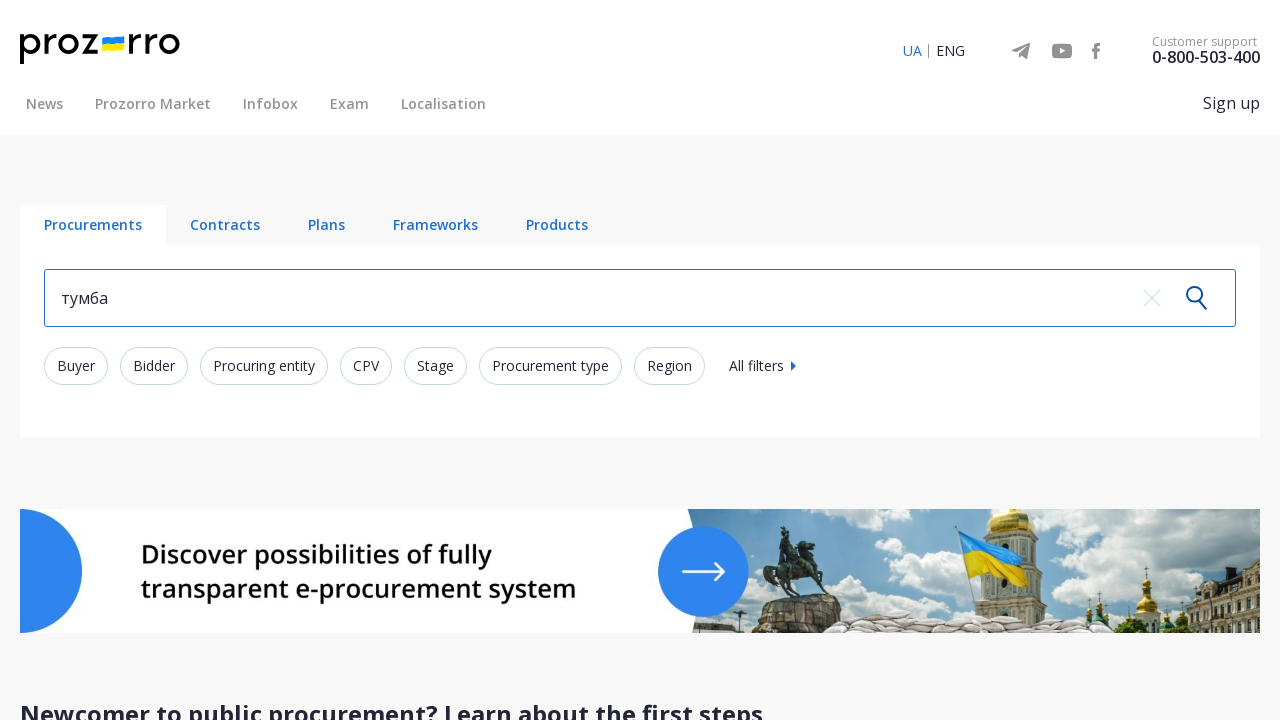

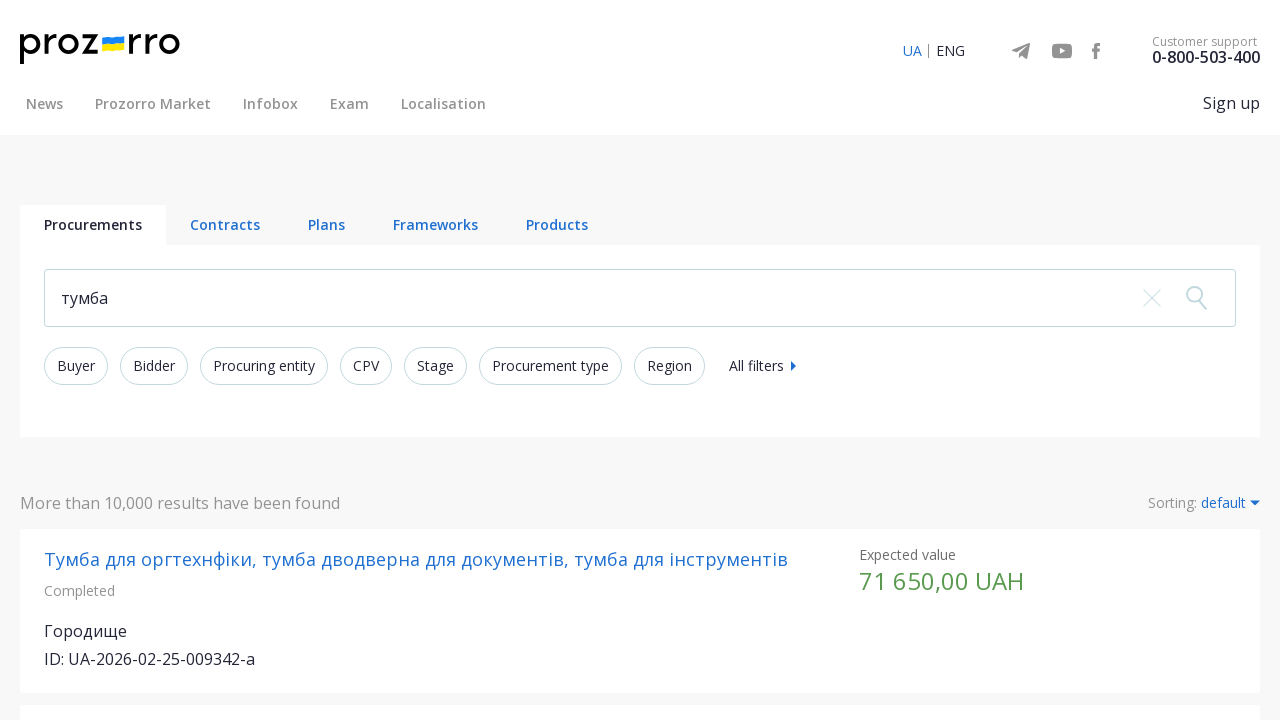